Tests extended search functionality by applying price filters, sorting, selecting transaction type, and checking multiple items to verify the selected counter shows 3

Starting URL: http://ss.com

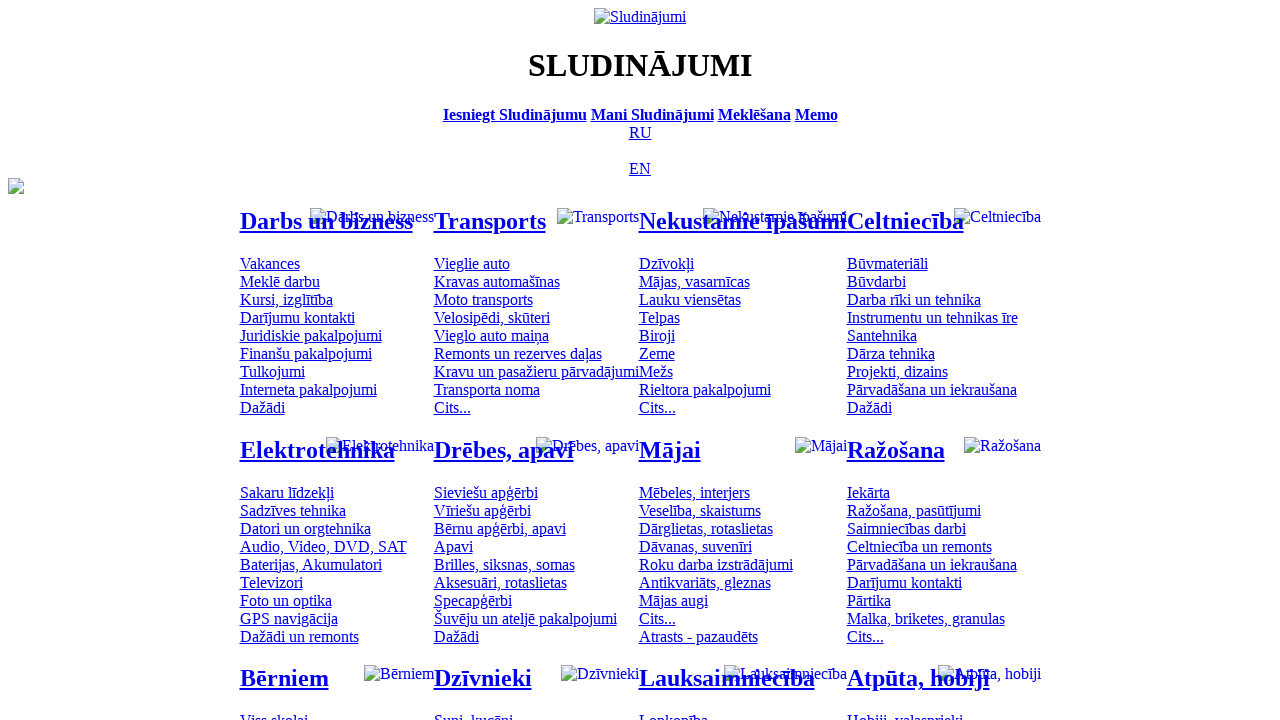

Clicked Russian language option at (640, 132) on [title='По-русски']
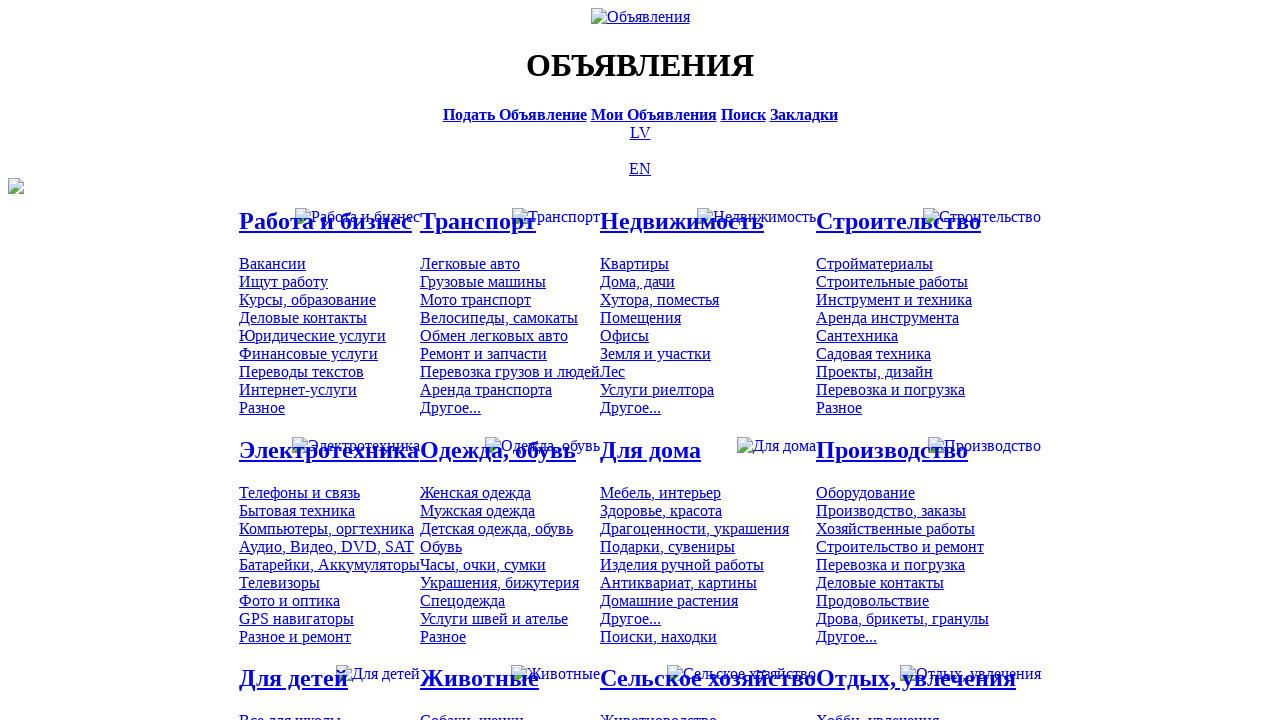

Clicked search bar at (743, 114) on [title='Искать объявления']
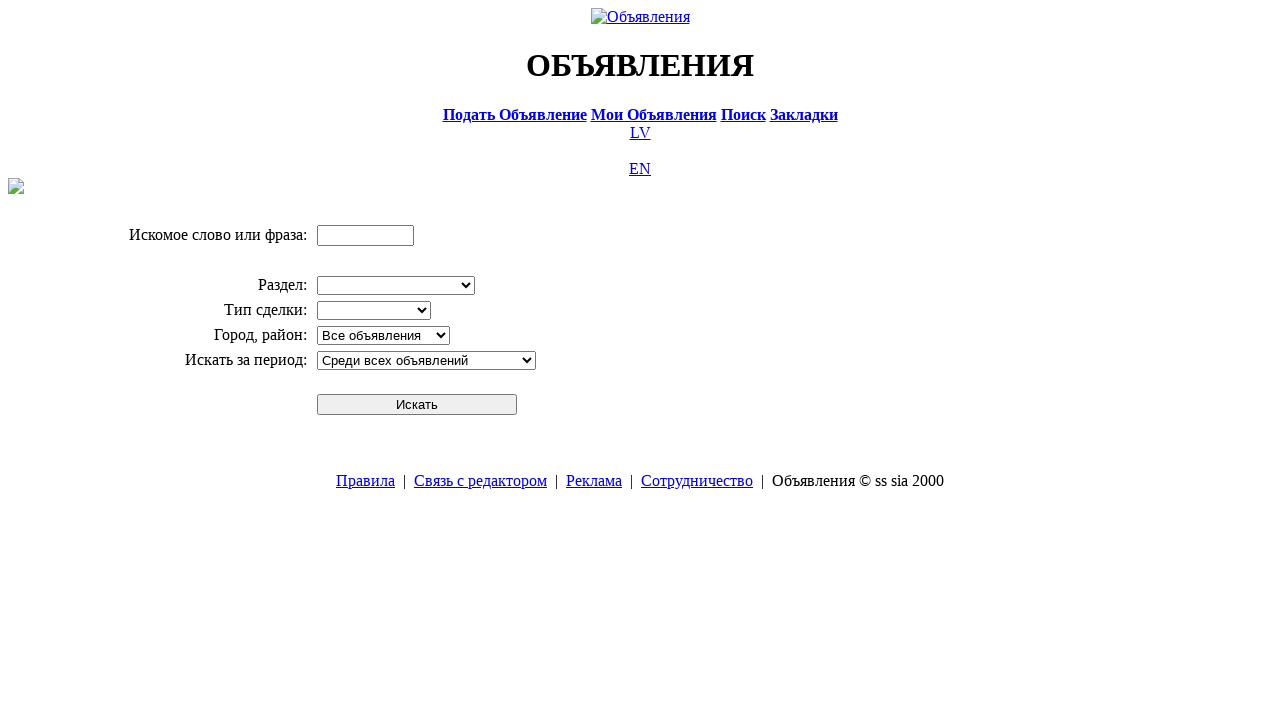

Entered search term 'Компьютер' on input[name='txt']
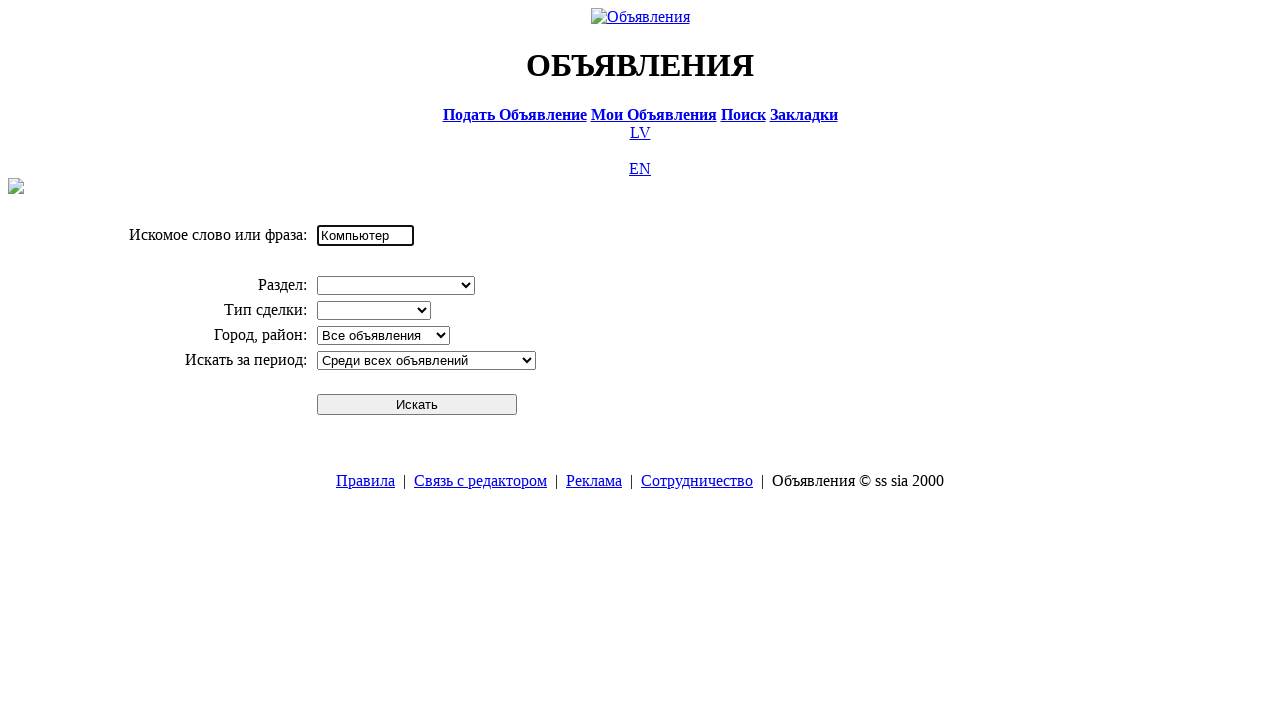

Selected division 'Электротехника' from dropdown on select[name='cid_0']
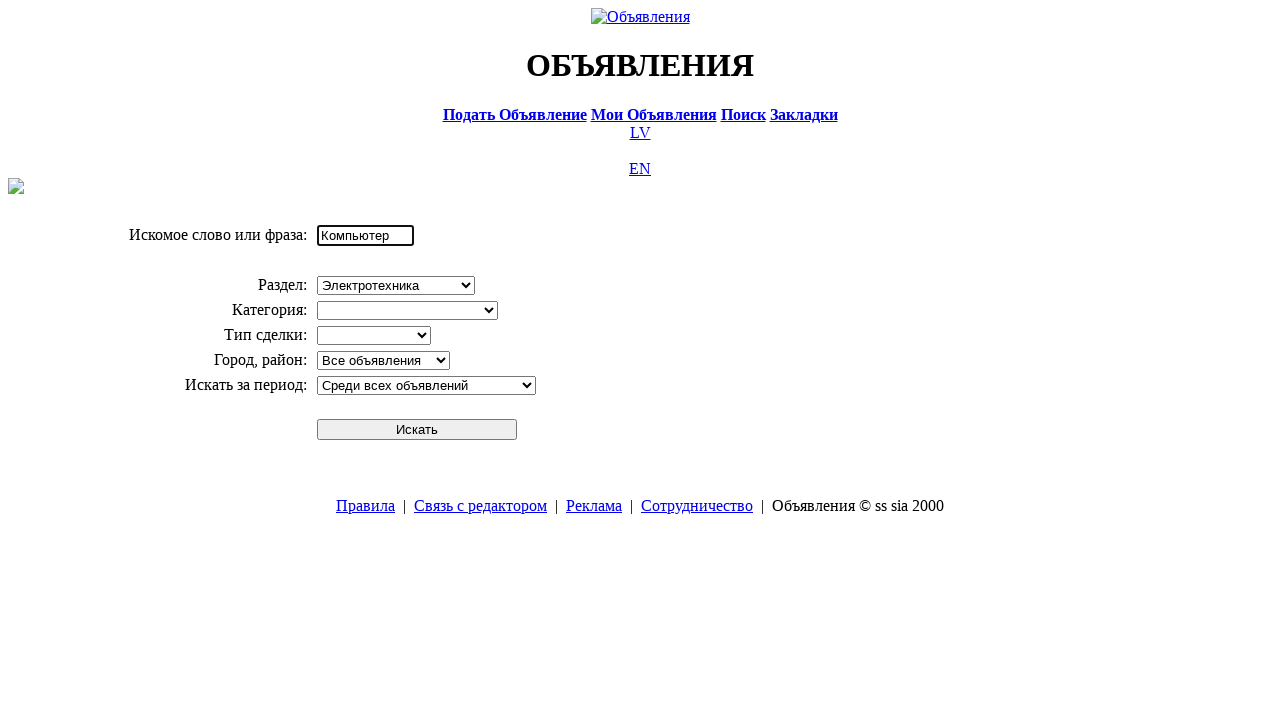

Selected category 'Компьютеры, оргтехника' from dropdown on select[name='cid_1']
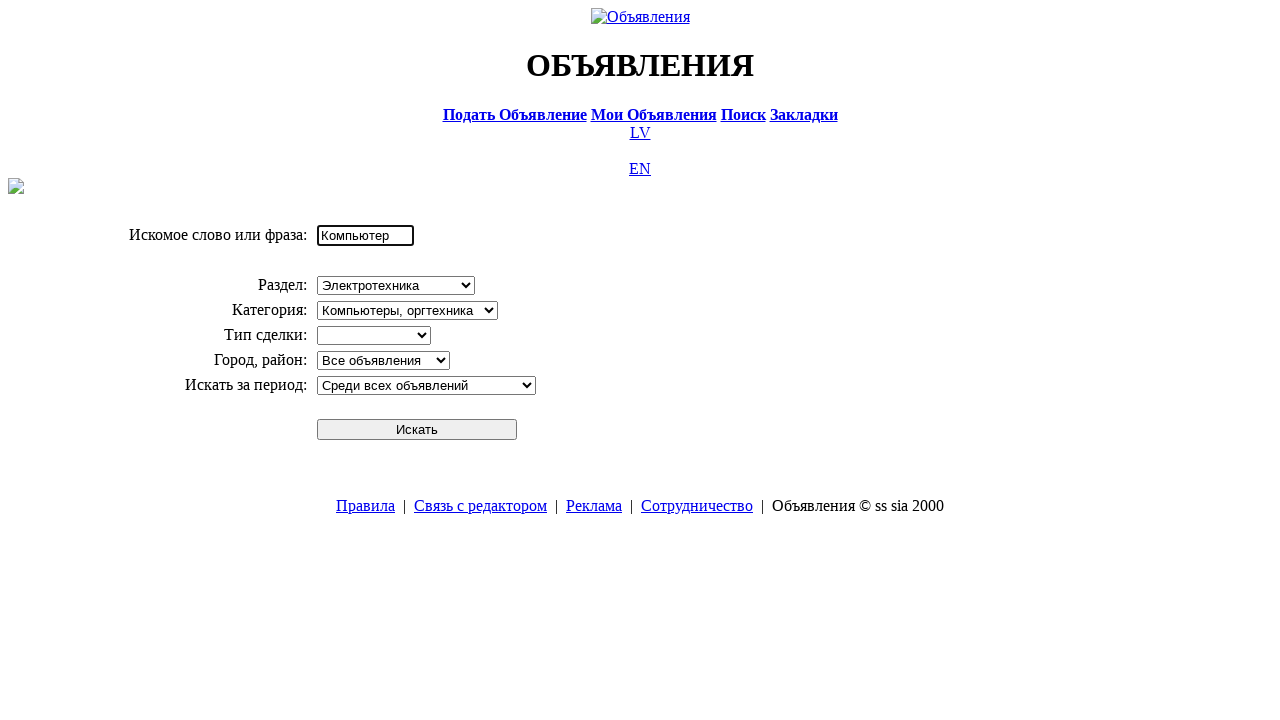

Clicked search button at (417, 429) on #sbtn
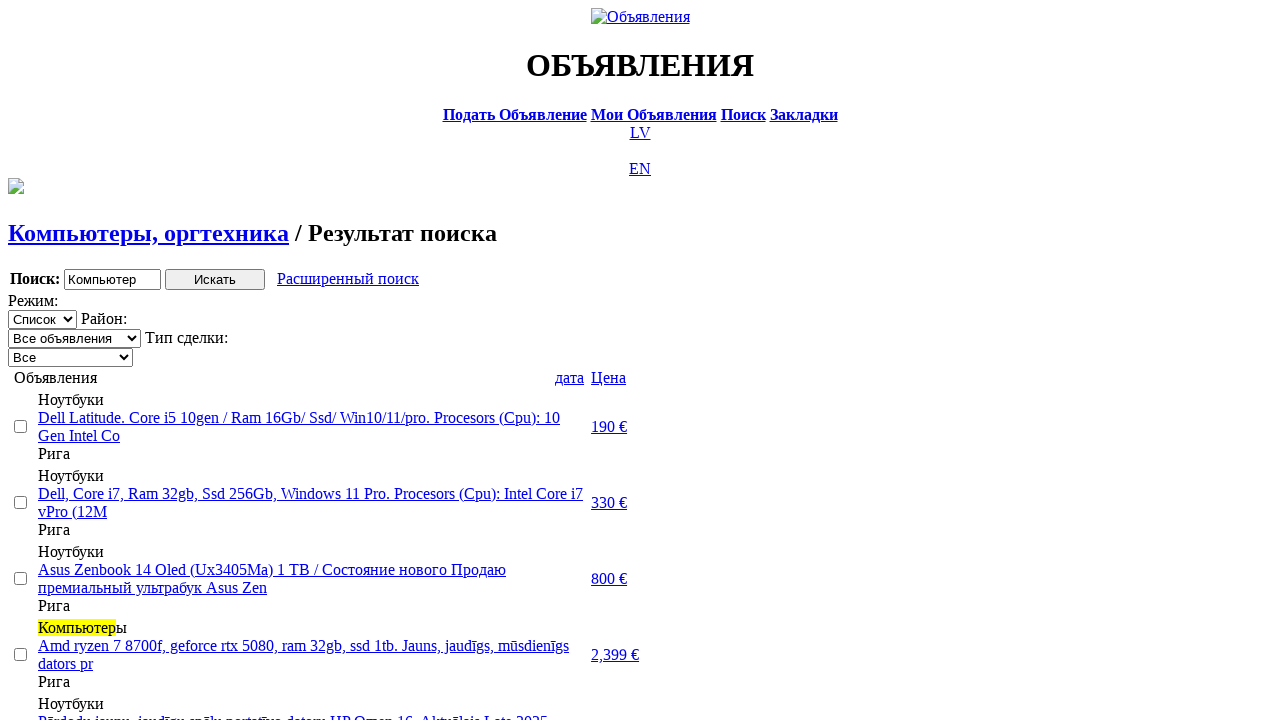

Clicked extended search link at (348, 279) on a.a9a
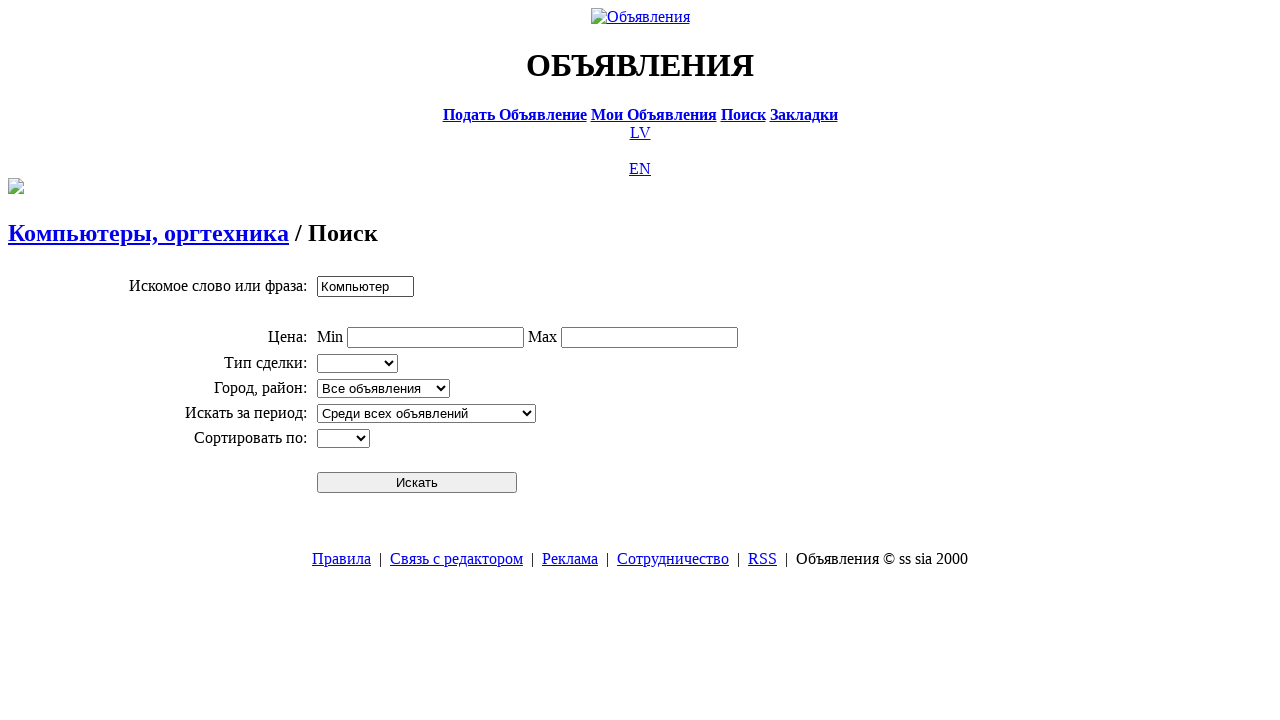

Entered minimum price '0' on input[name='topt[8][min]']
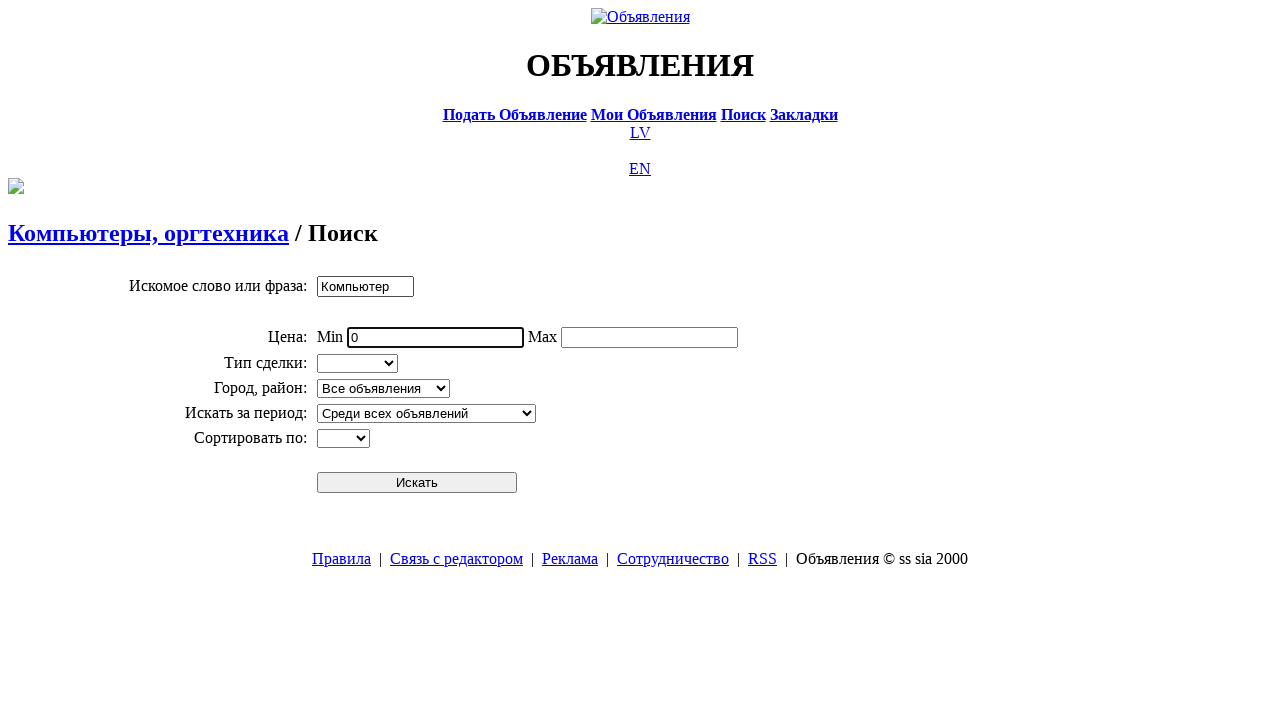

Entered maximum price '300' on input[name='topt[8][max]']
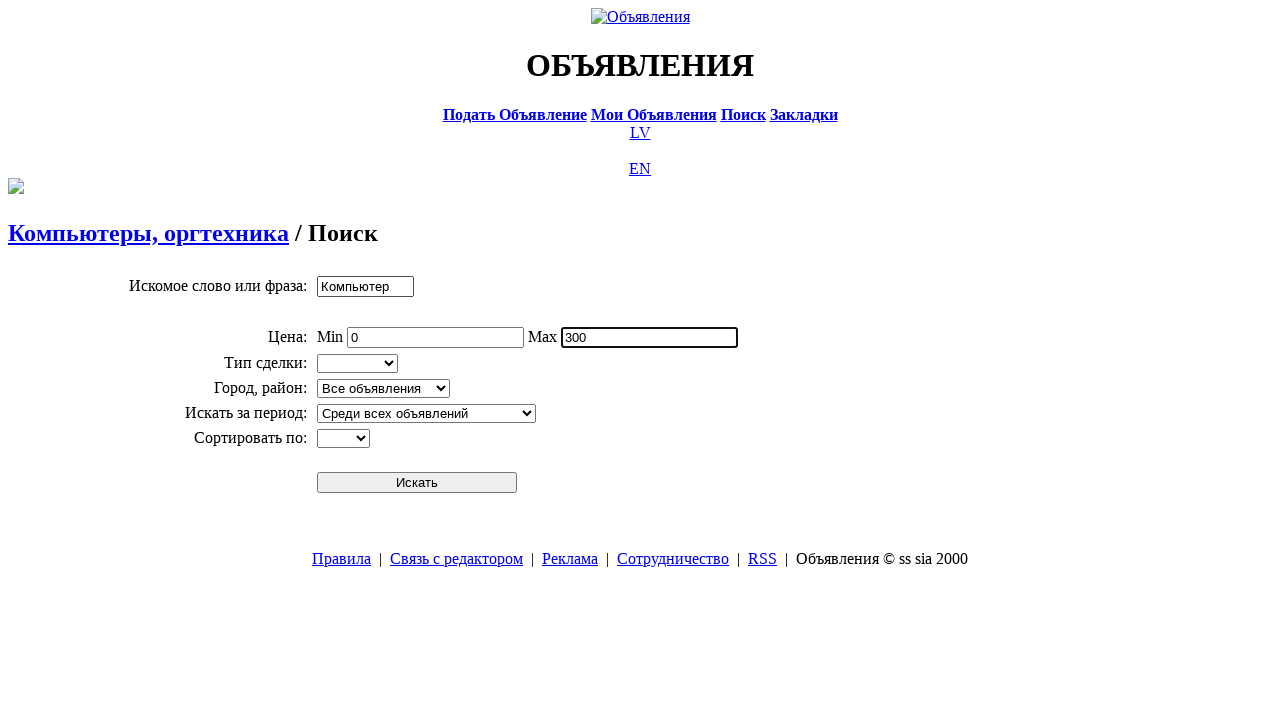

Clicked extended search button to apply price filter at (417, 482) on #sbtn
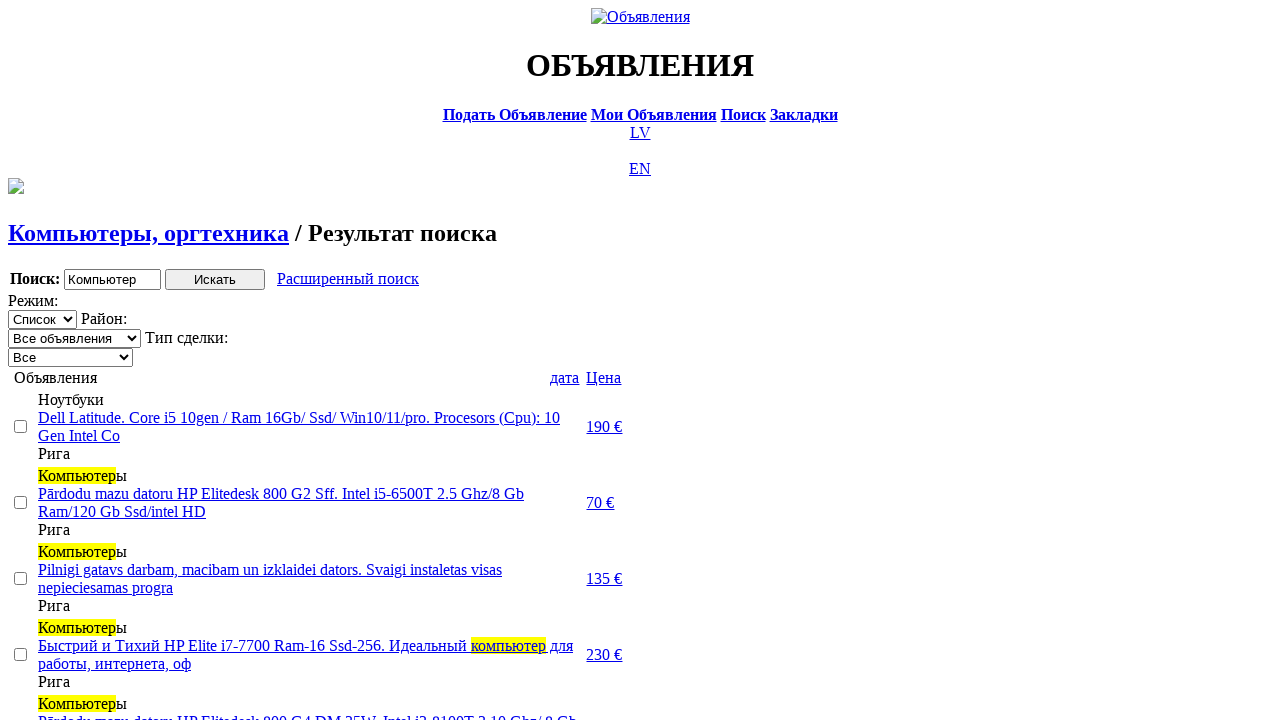

Clicked price column header to sort ascending at (604, 377) on text=Цена
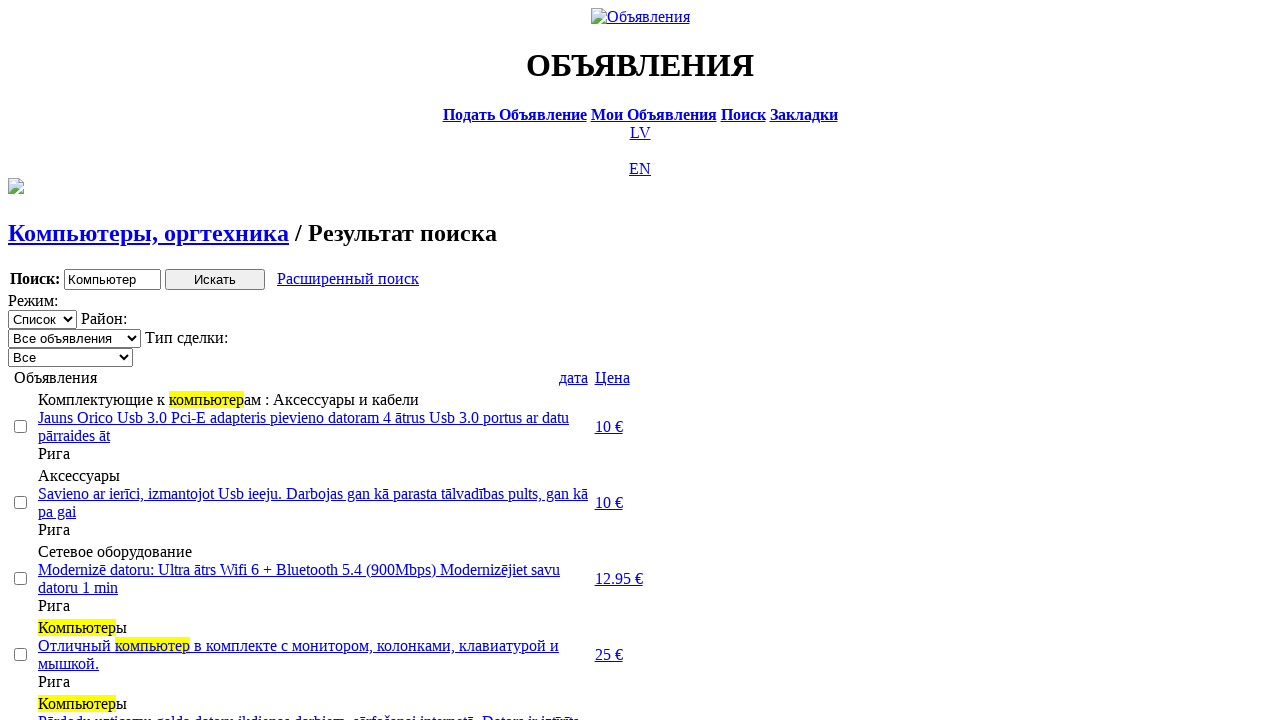

Clicked price column header again to sort descending at (612, 377) on text=Цена
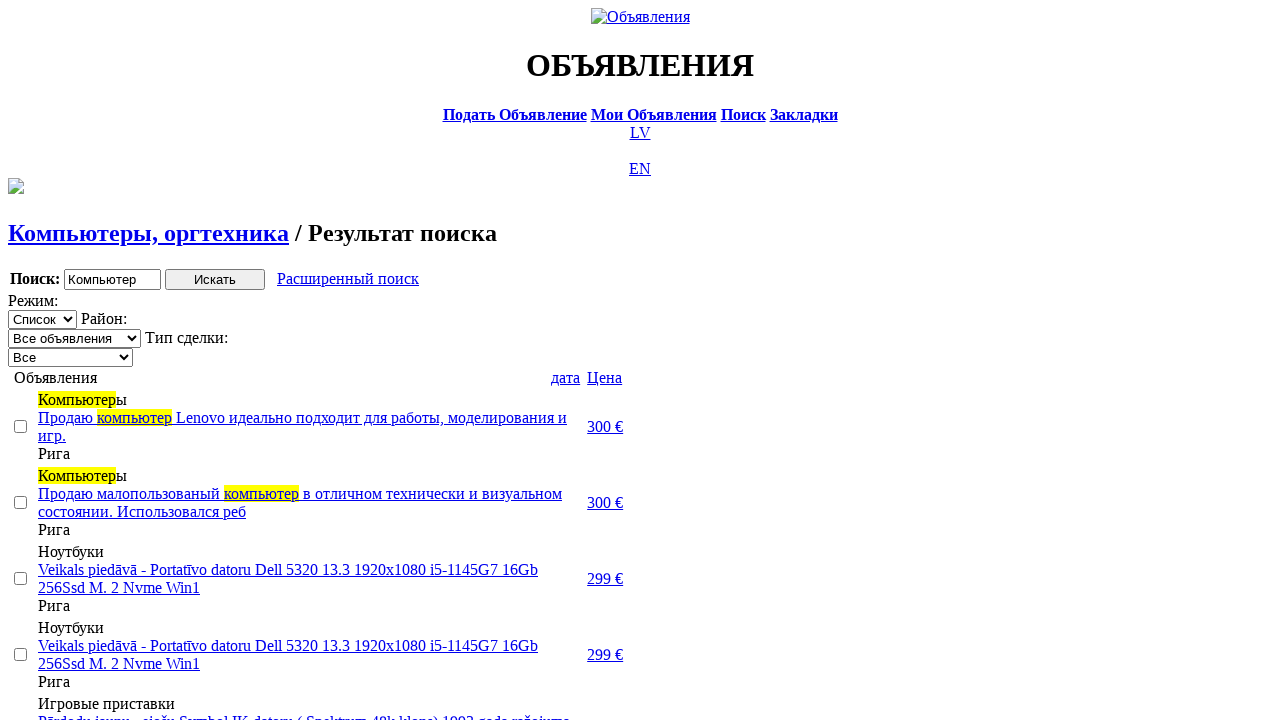

Selected transaction type 'Продажа' on .filter_second_line_dv>span:nth-child(3)>select
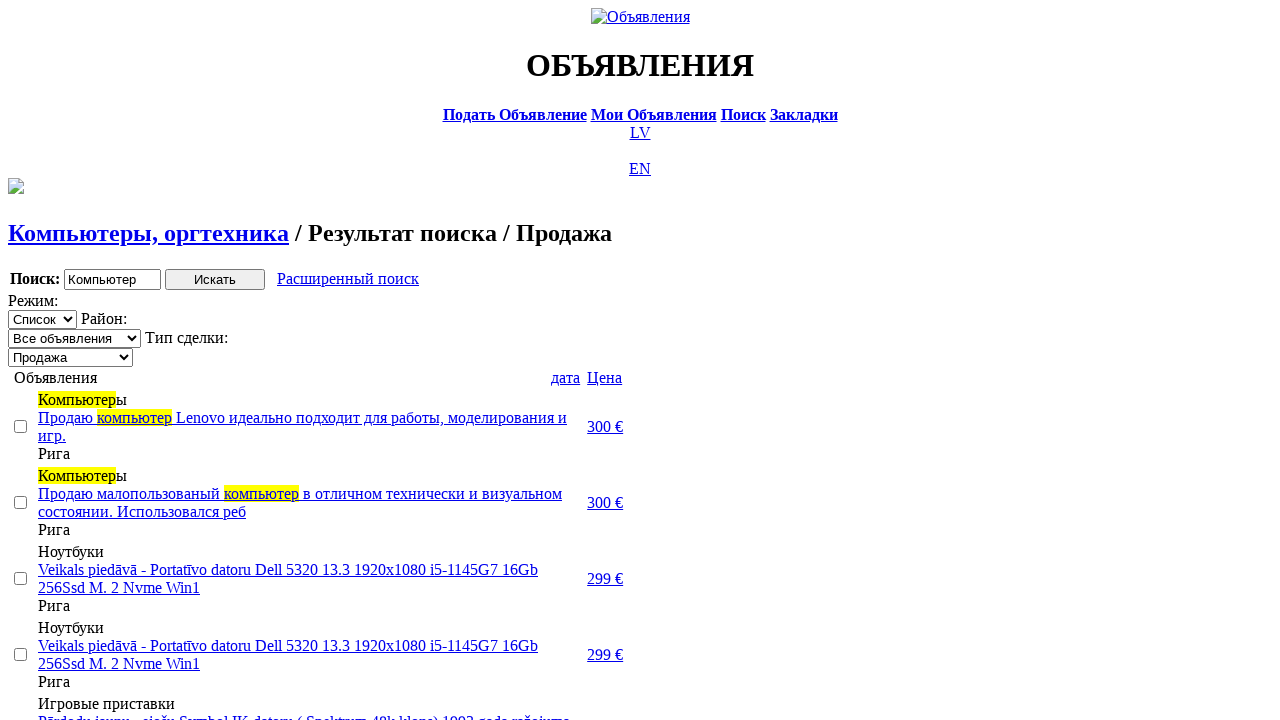

Clicked first checkbox (index 1) at (20, 502) on [type='checkbox'] >> nth=1
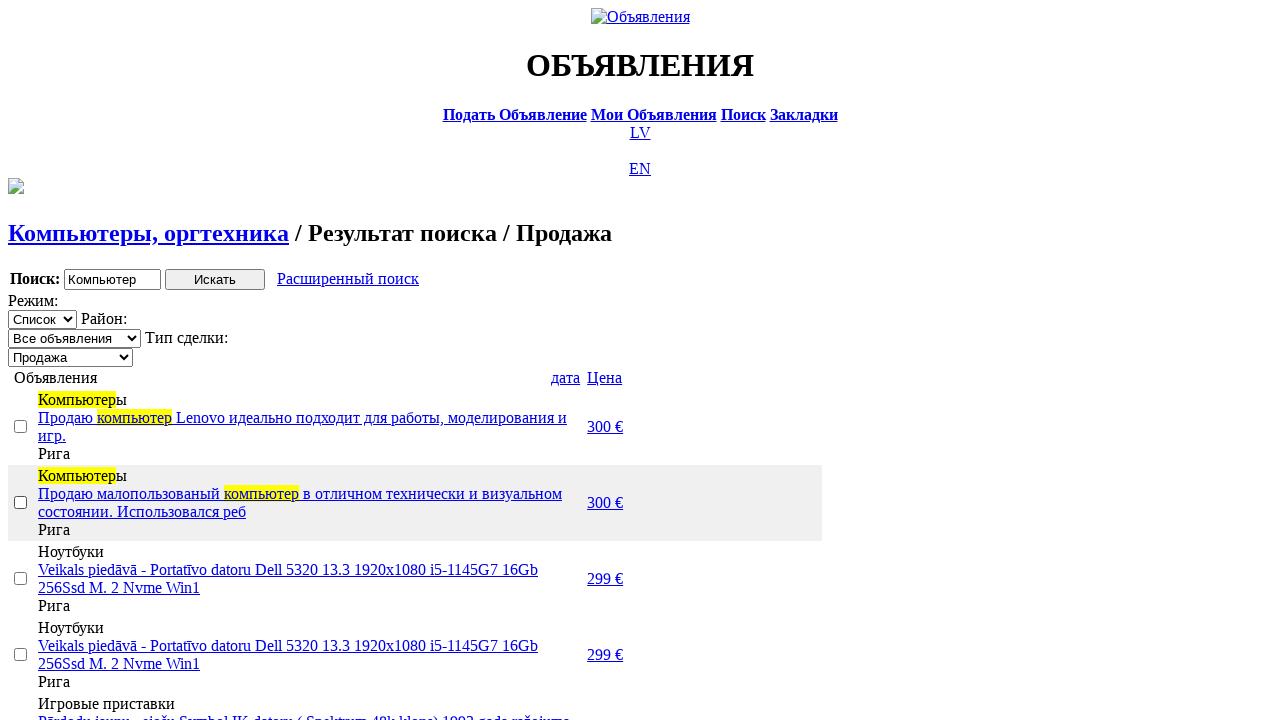

Clicked second checkbox (index 2) at (20, 578) on [type='checkbox'] >> nth=2
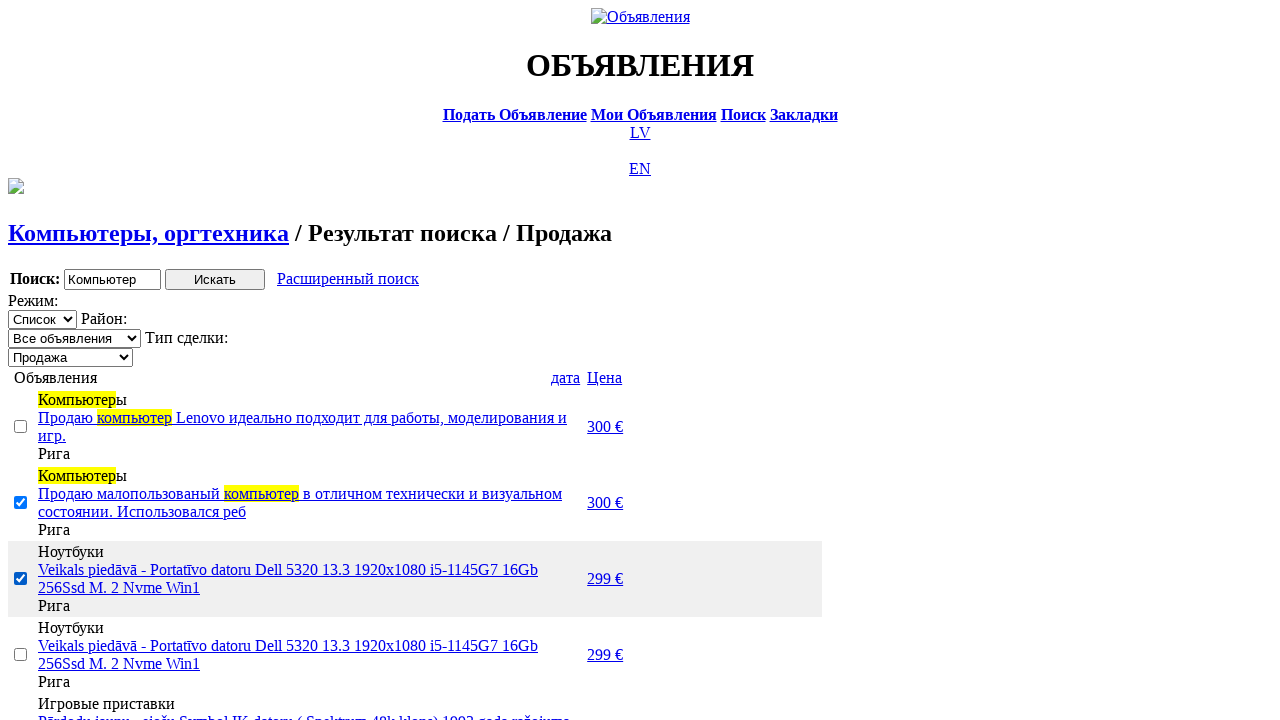

Clicked third checkbox (index 4) at (20, 360) on [type='checkbox'] >> nth=4
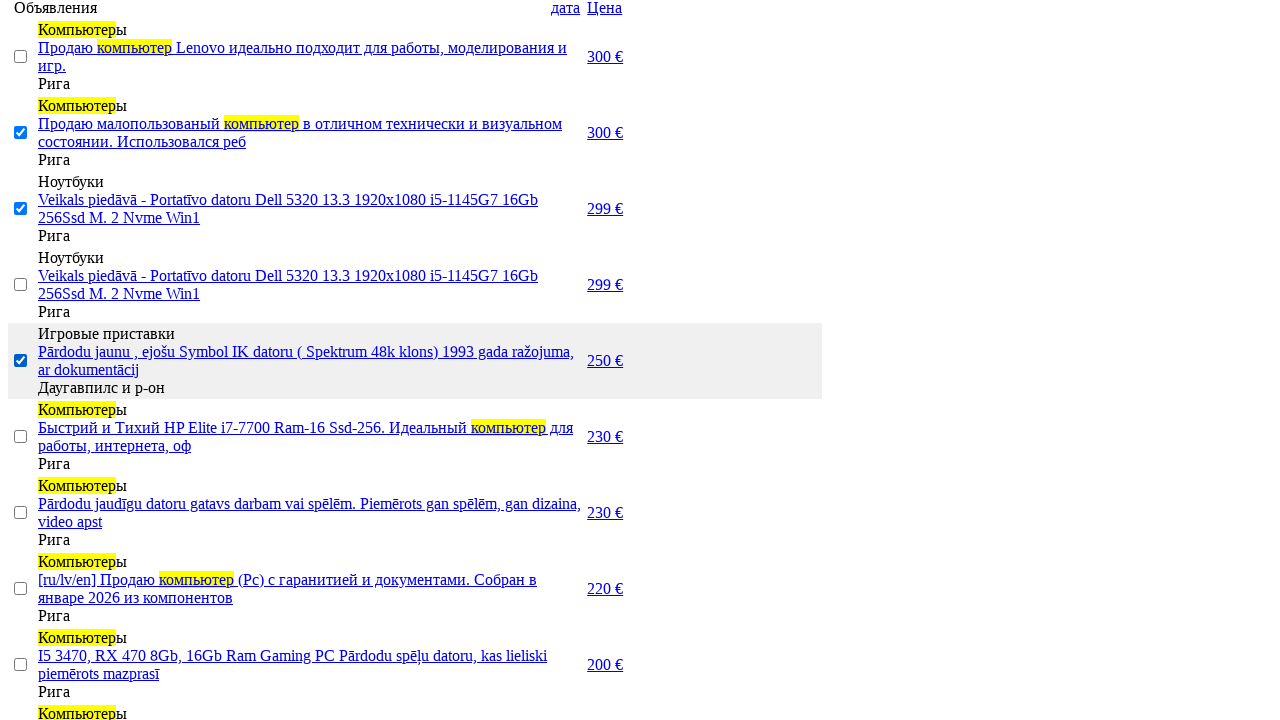

Verified selected counter element is visible, showing 3 items selected
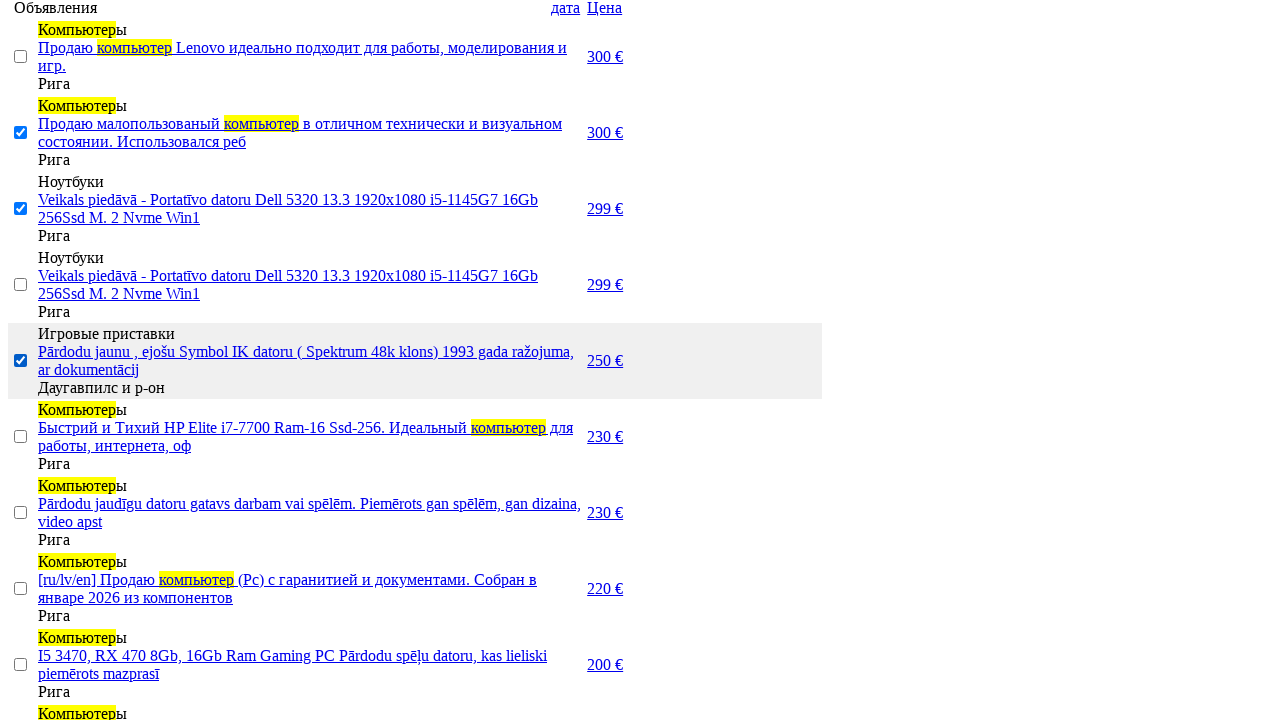

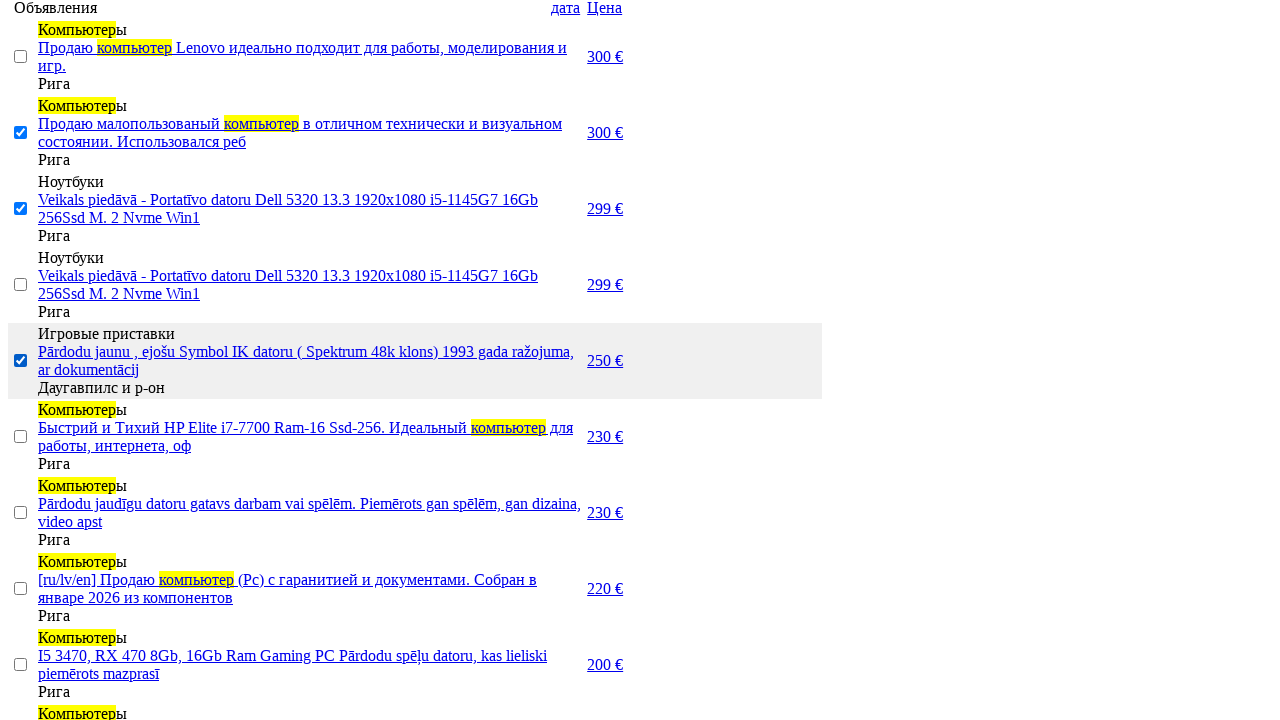